Tests successful zip code validation by entering a valid 5-digit code and verifying navigation to registration page

Starting URL: https://www.sharelane.com/cgi-bin/register.py

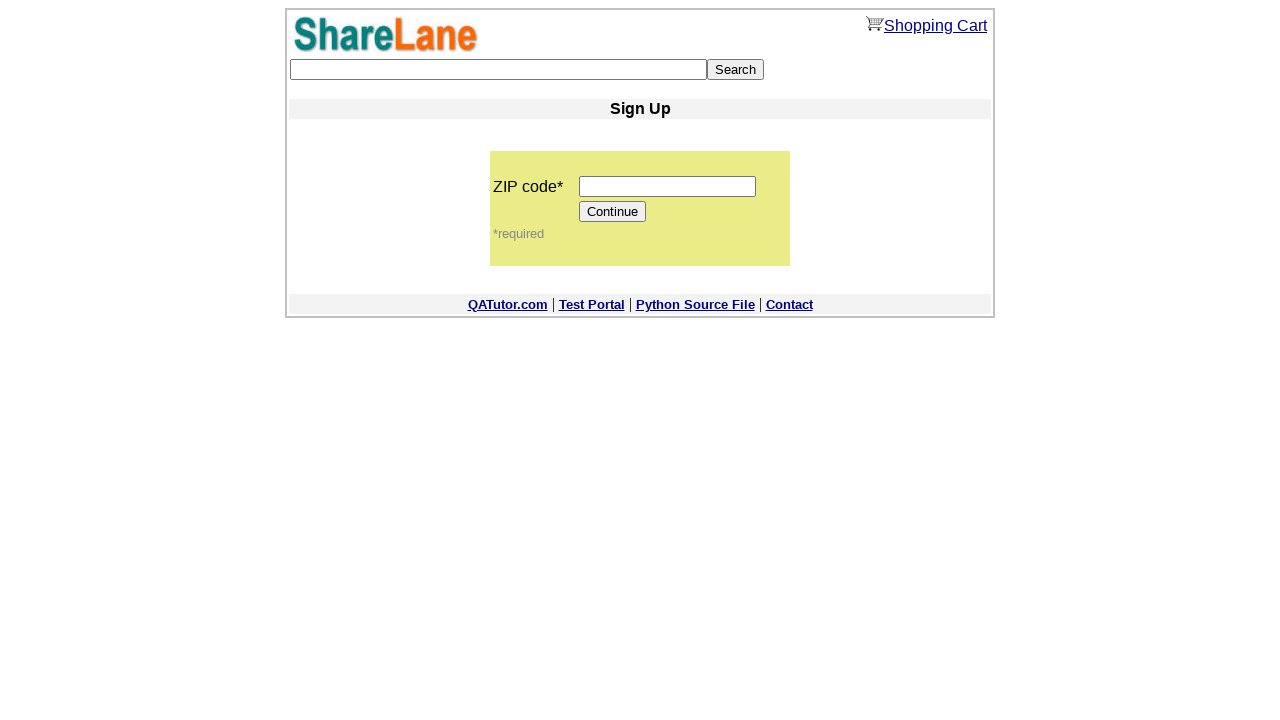

Entered valid 5-digit zip code '12345' in zip code field on input[name='zip_code']
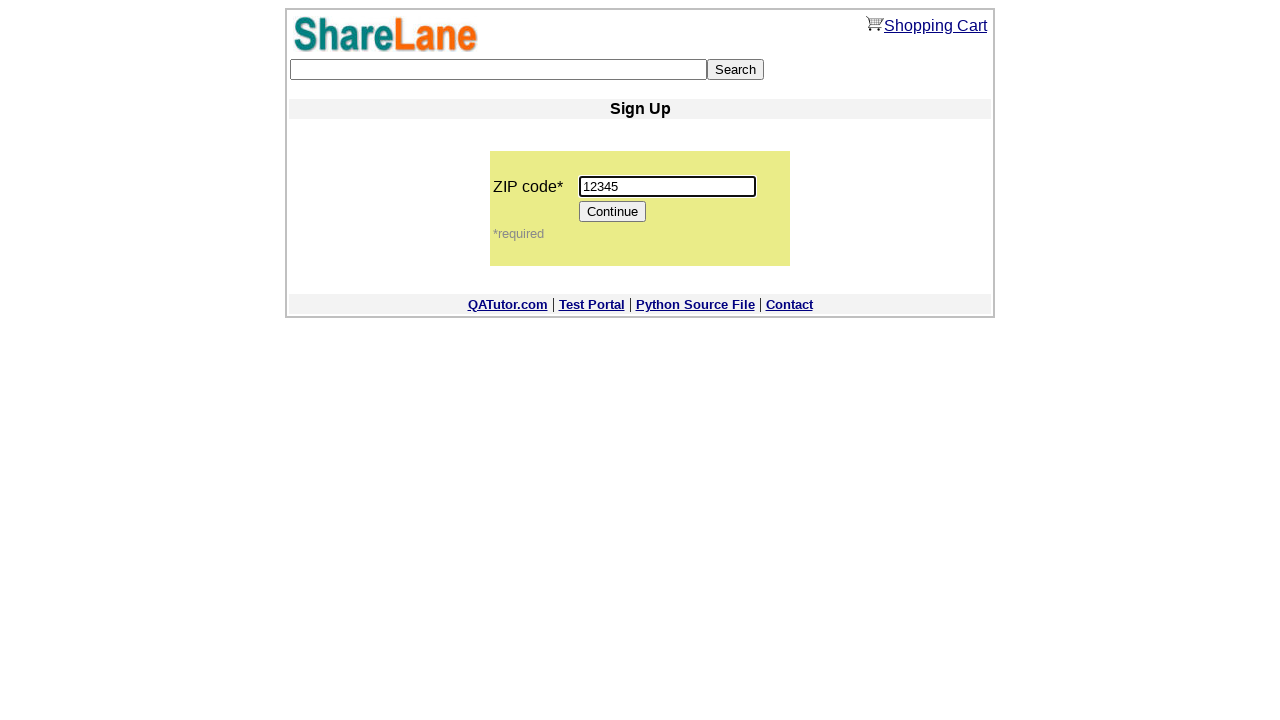

Clicked Continue button to proceed with zip code validation at (613, 212) on input[value='Continue']
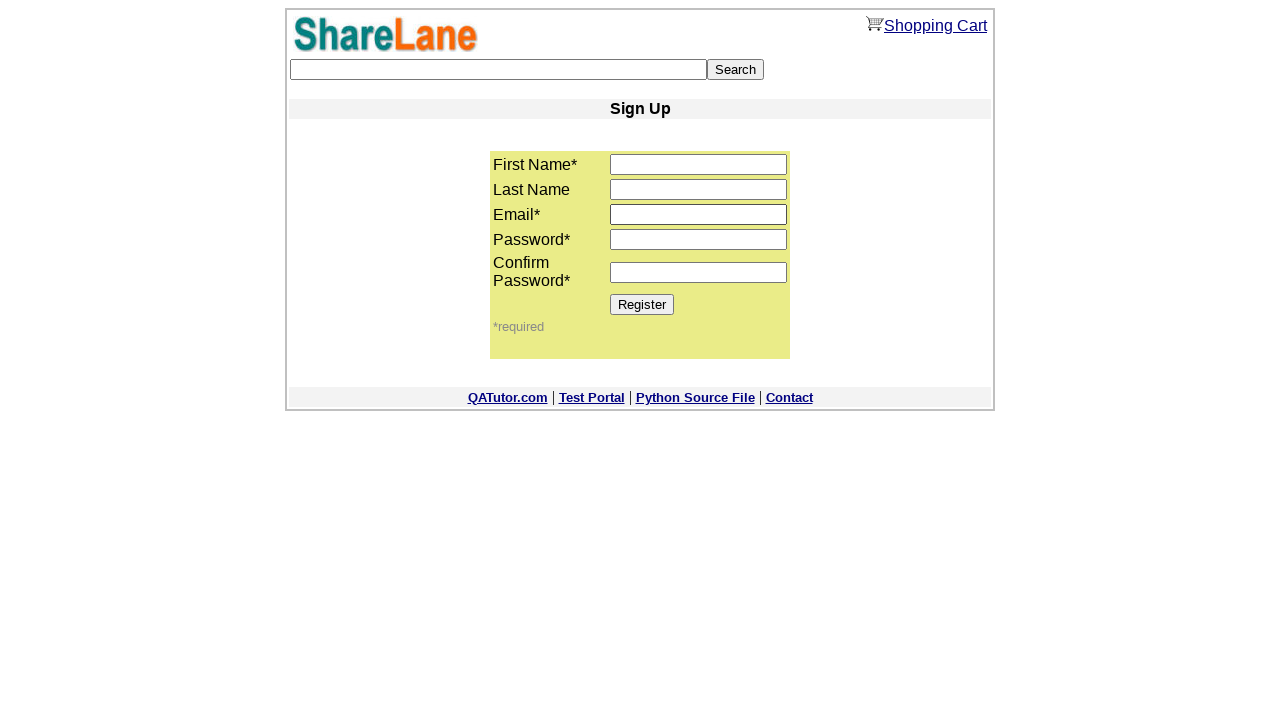

Waited for Register button to appear - zip code validation successful
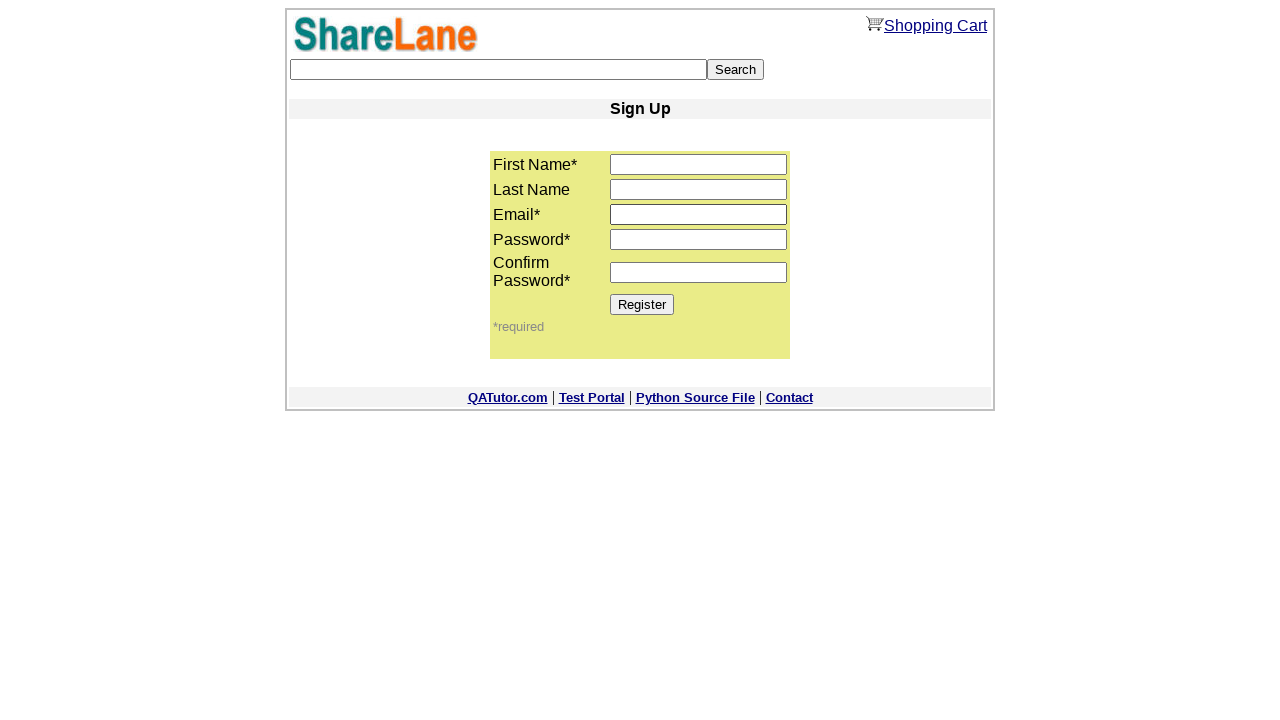

Verified Register button is visible - navigation to registration page confirmed
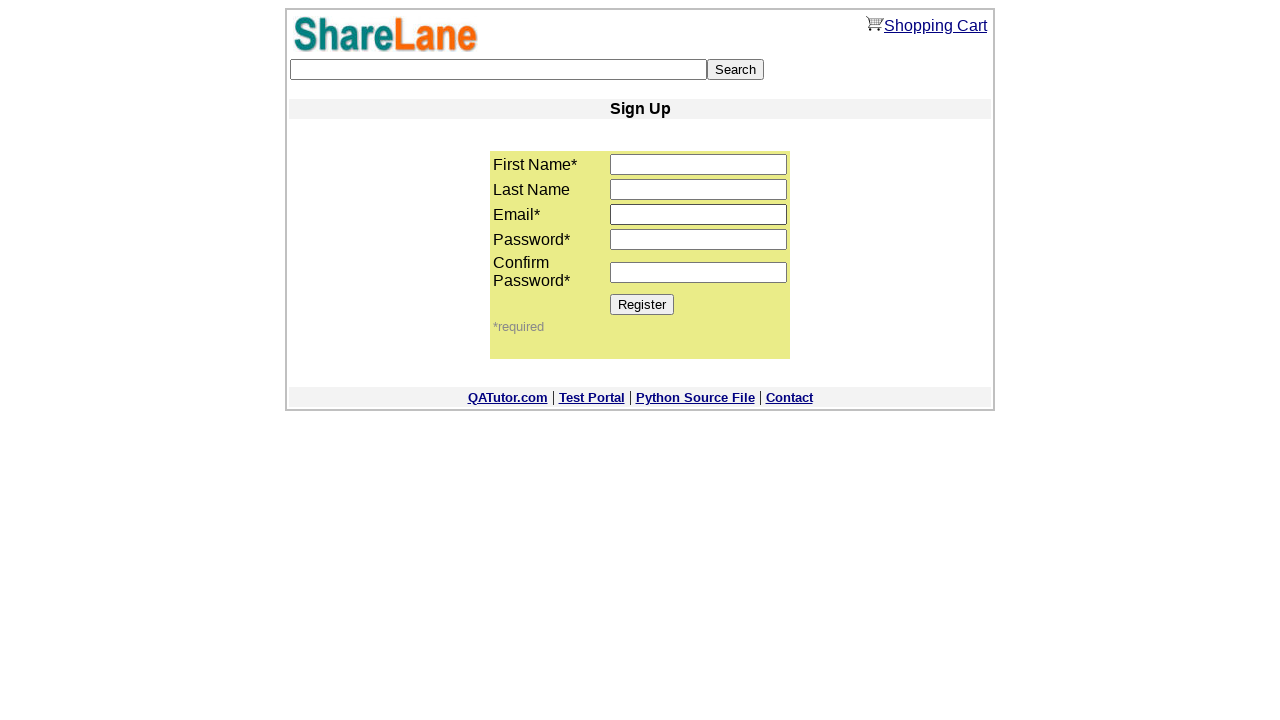

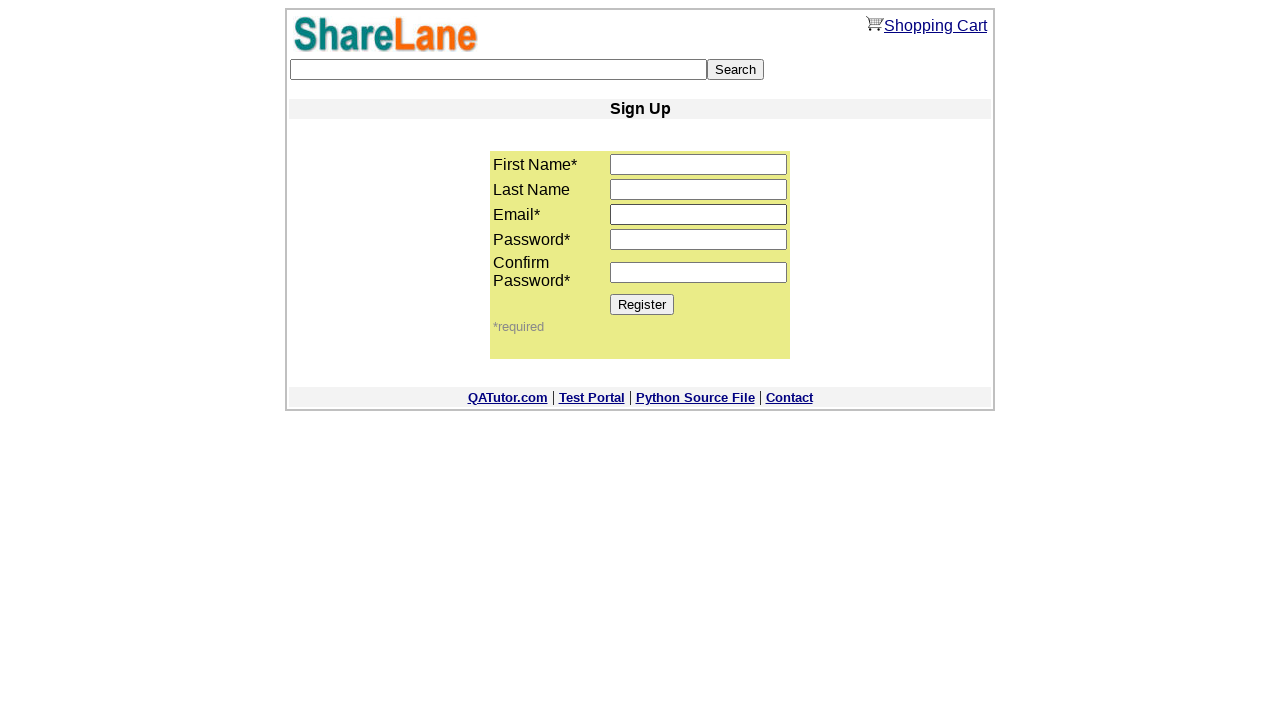